Tests dynamic table functionality by clicking to expand a data entry section, entering JSON data into a text field, clicking refresh to populate a table, and verifying the table displays the correct data.

Starting URL: https://testpages.herokuapp.com/styled/tag/dynamic-table.html

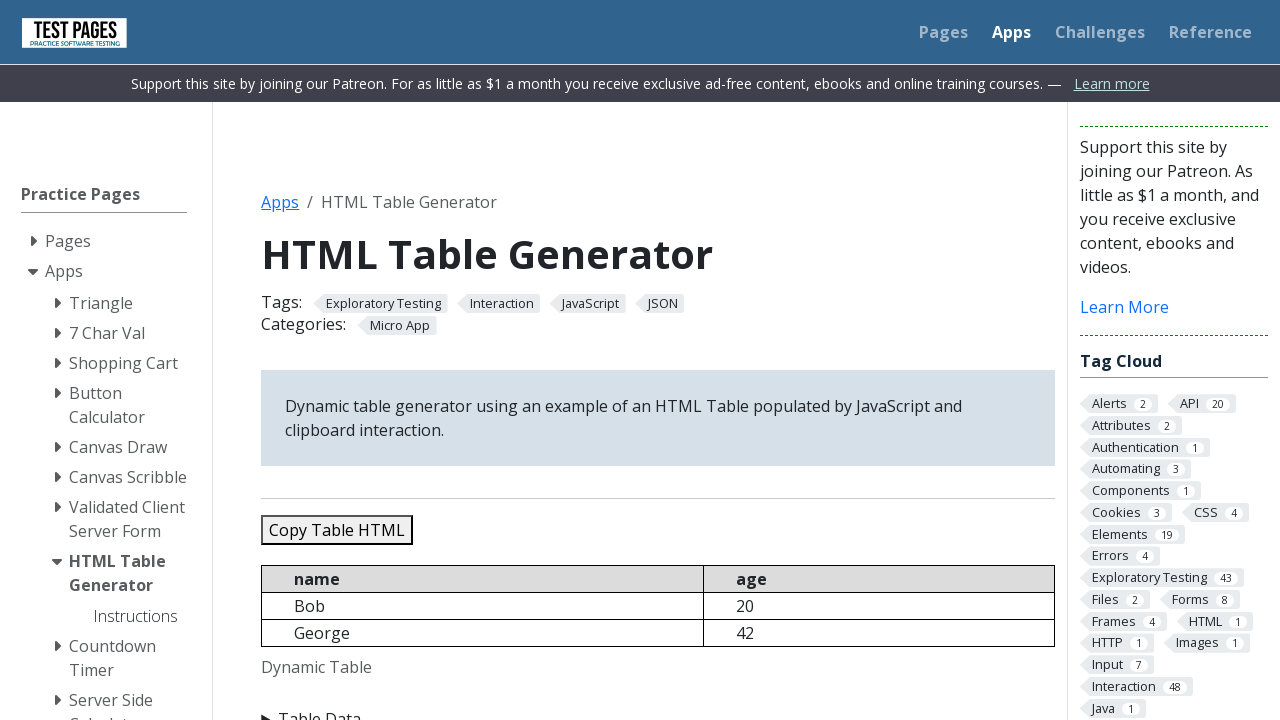

Clicked 'Table Data' summary element to expand data entry section at (658, 708) on xpath=//summary[.='Table Data']
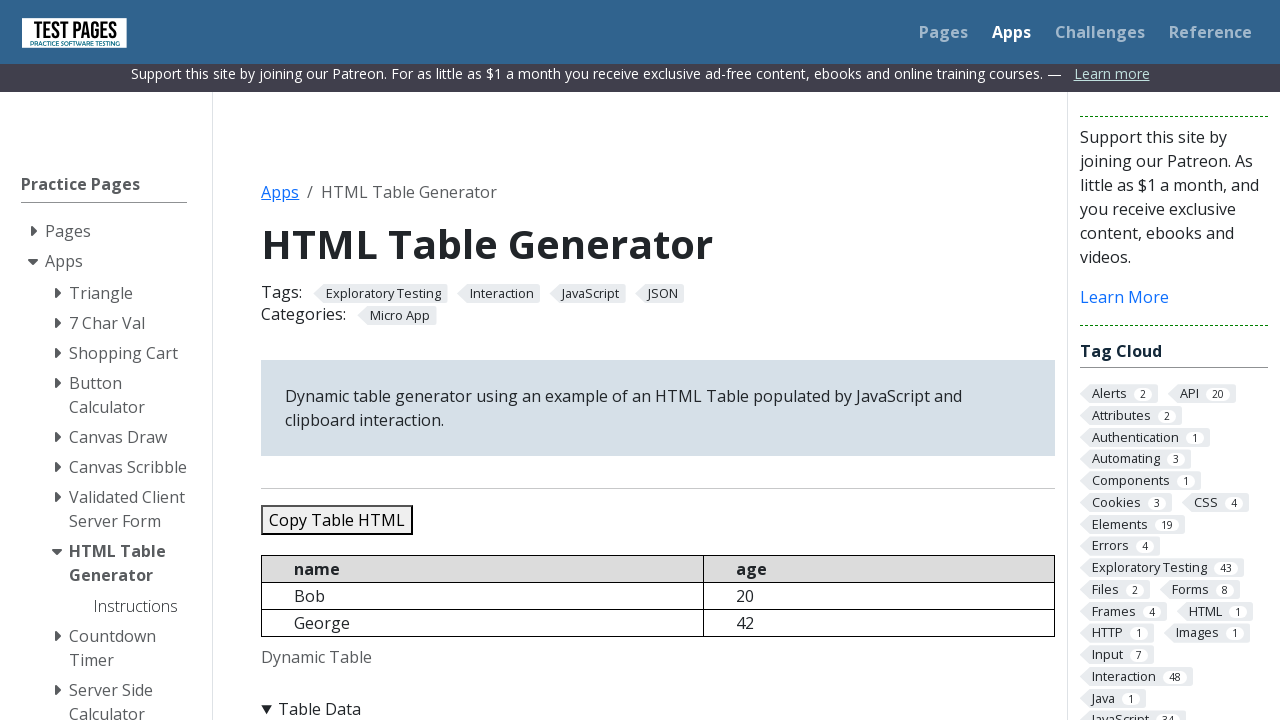

Filled JSON data text field with test data containing 5 entries on #jsondata
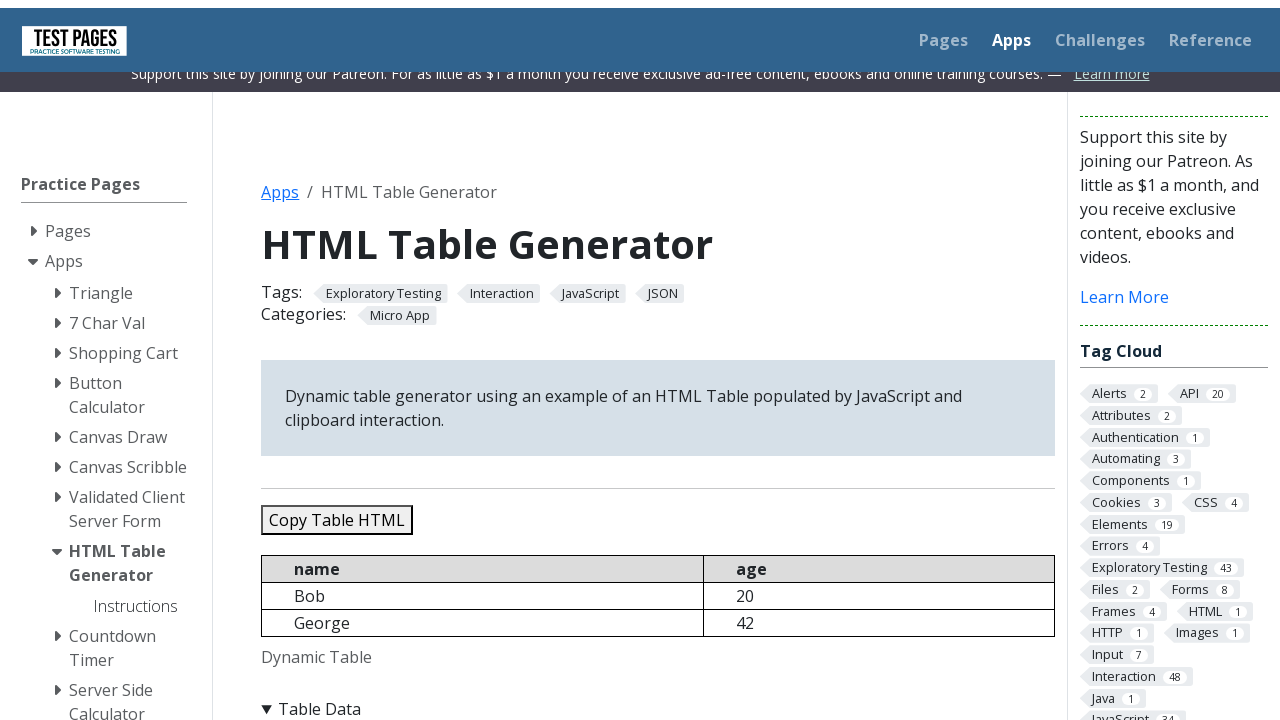

Clicked 'Refresh Table' button to populate the dynamic table at (359, 360) on xpath=//button[.='Refresh Table']
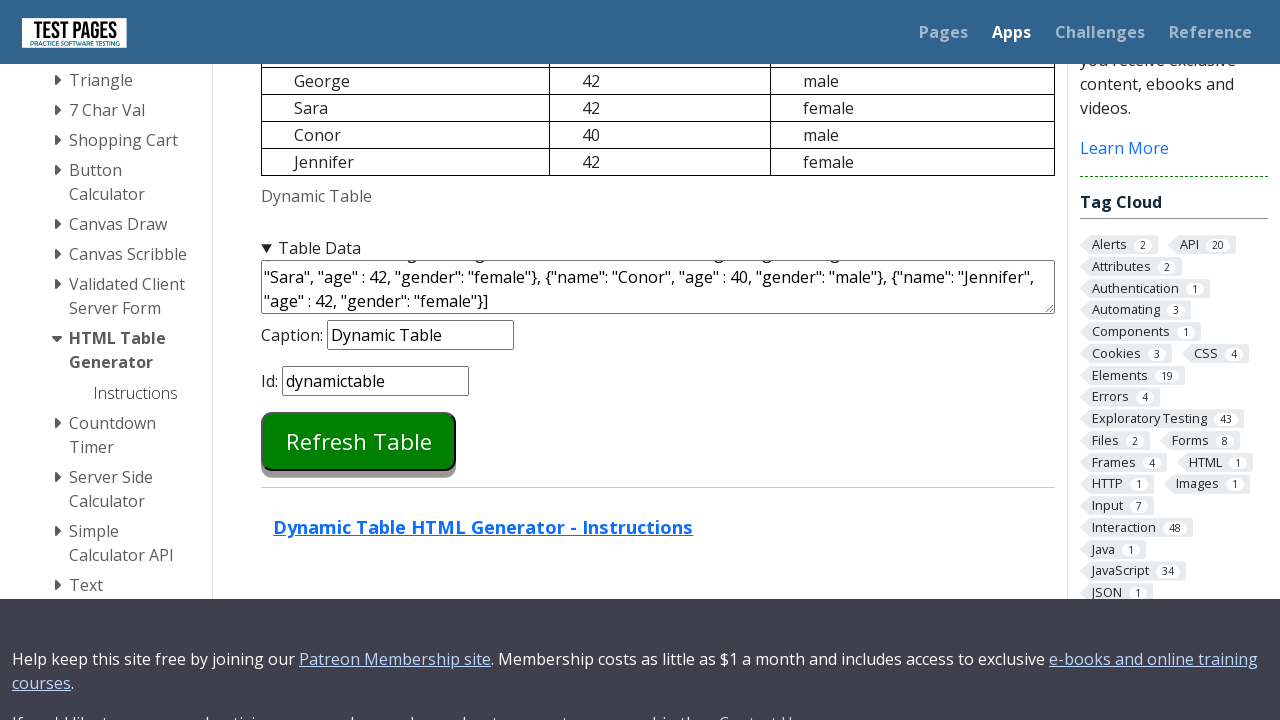

Waited for dynamic table to load with at least one data row
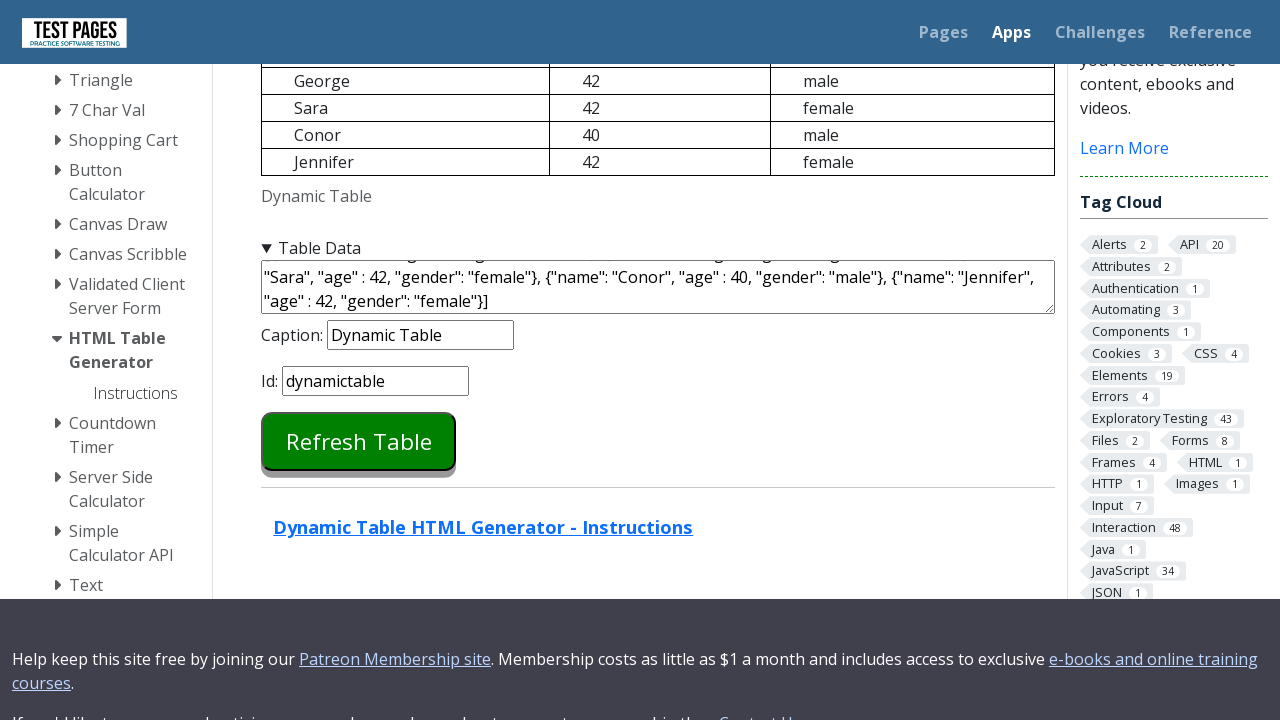

Retrieved all table rows from dynamic table
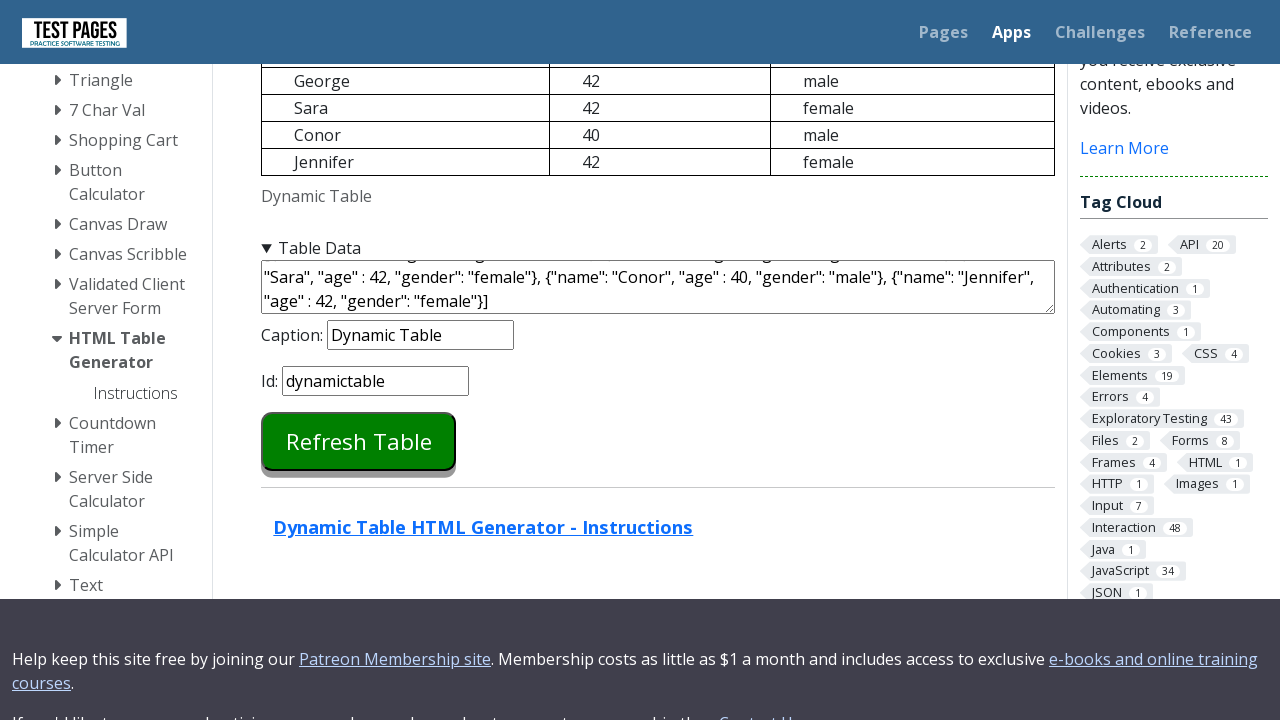

Verified name 'Bob' in row 1
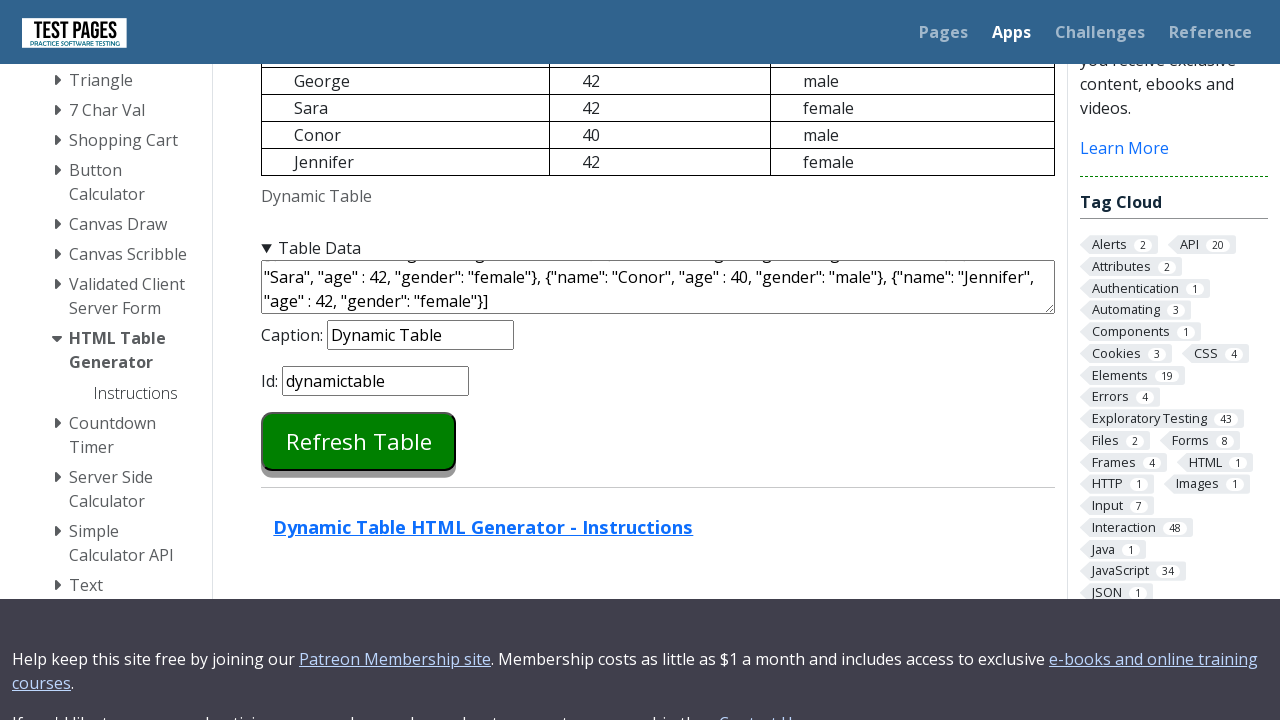

Verified age '20' in row 1
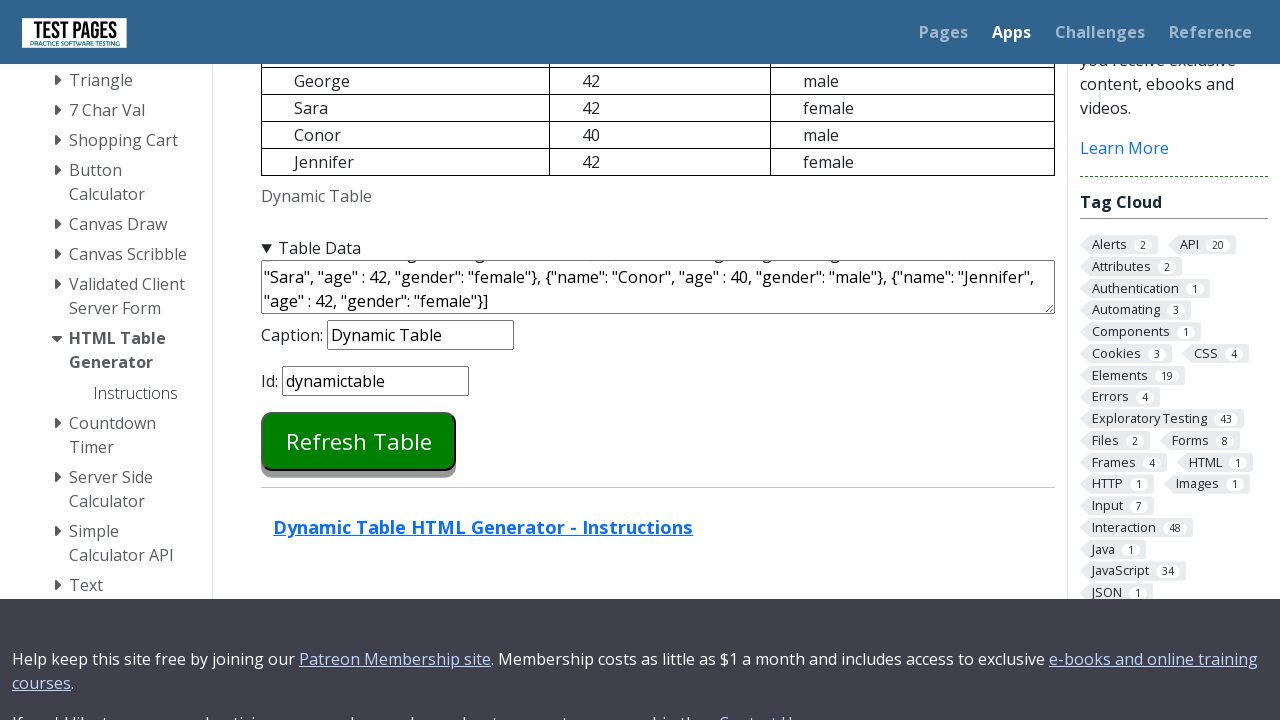

Verified gender 'male' in row 1
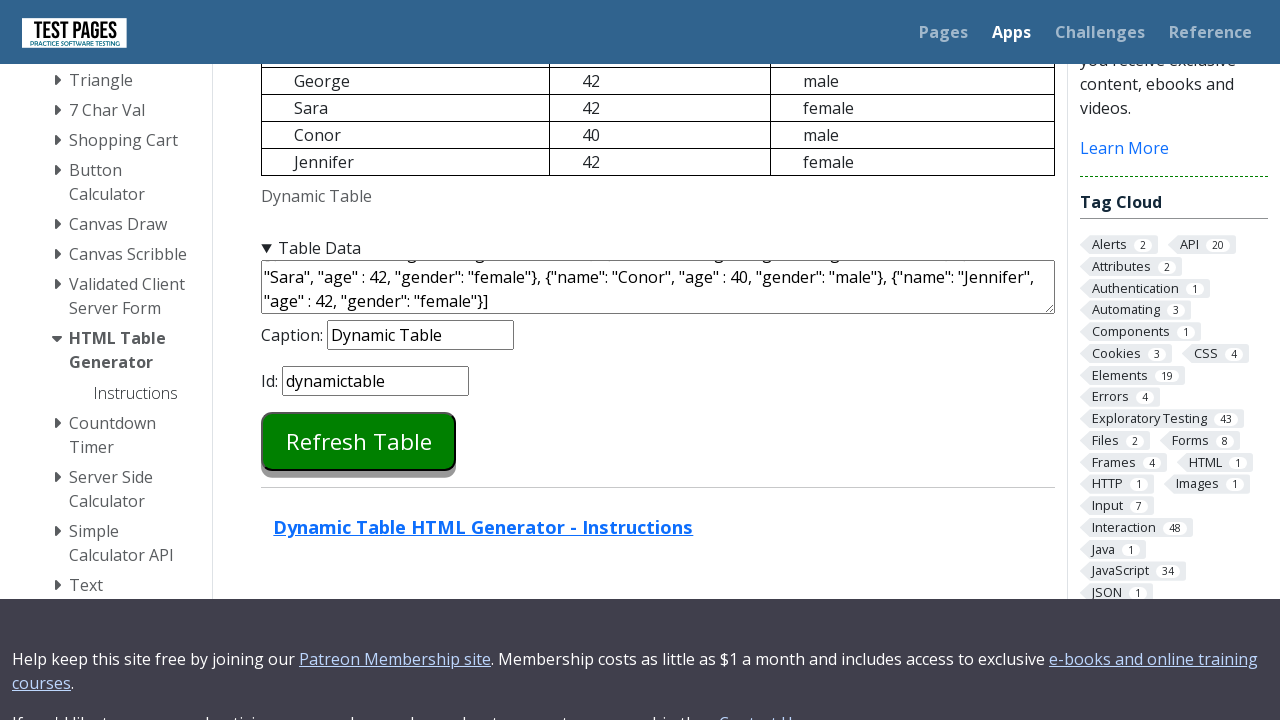

Verified name 'George' in row 2
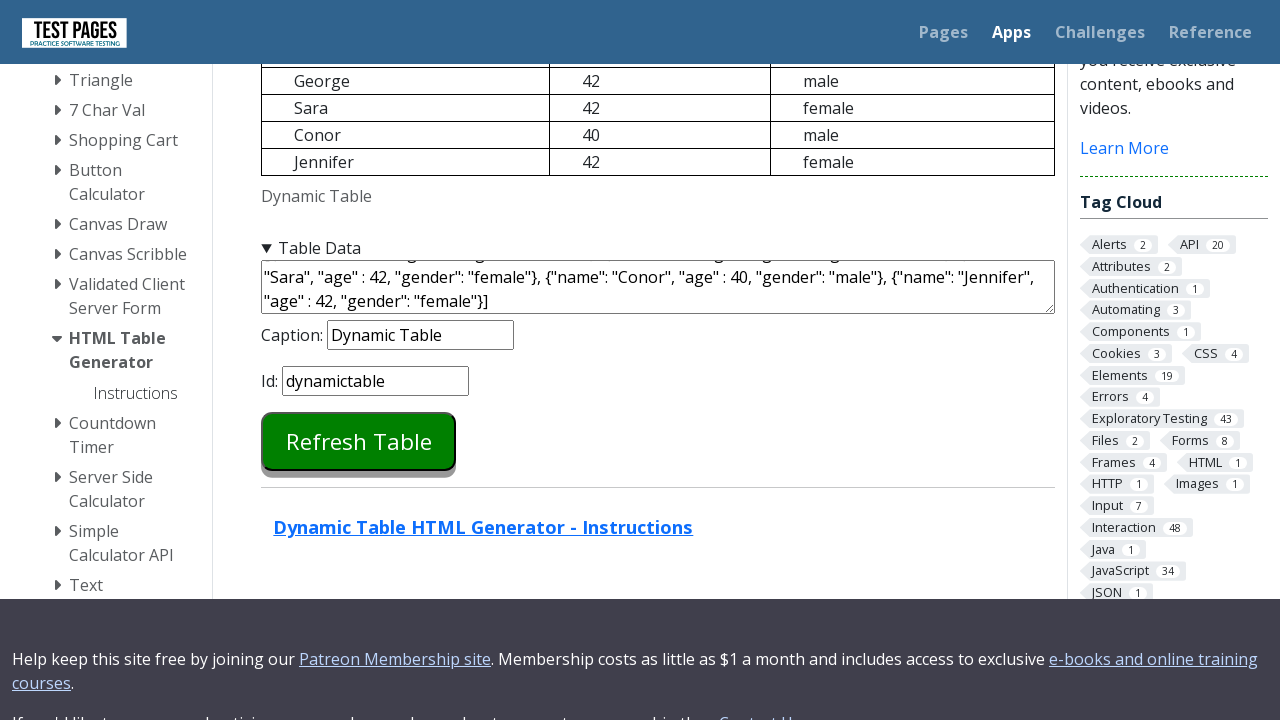

Verified age '42' in row 2
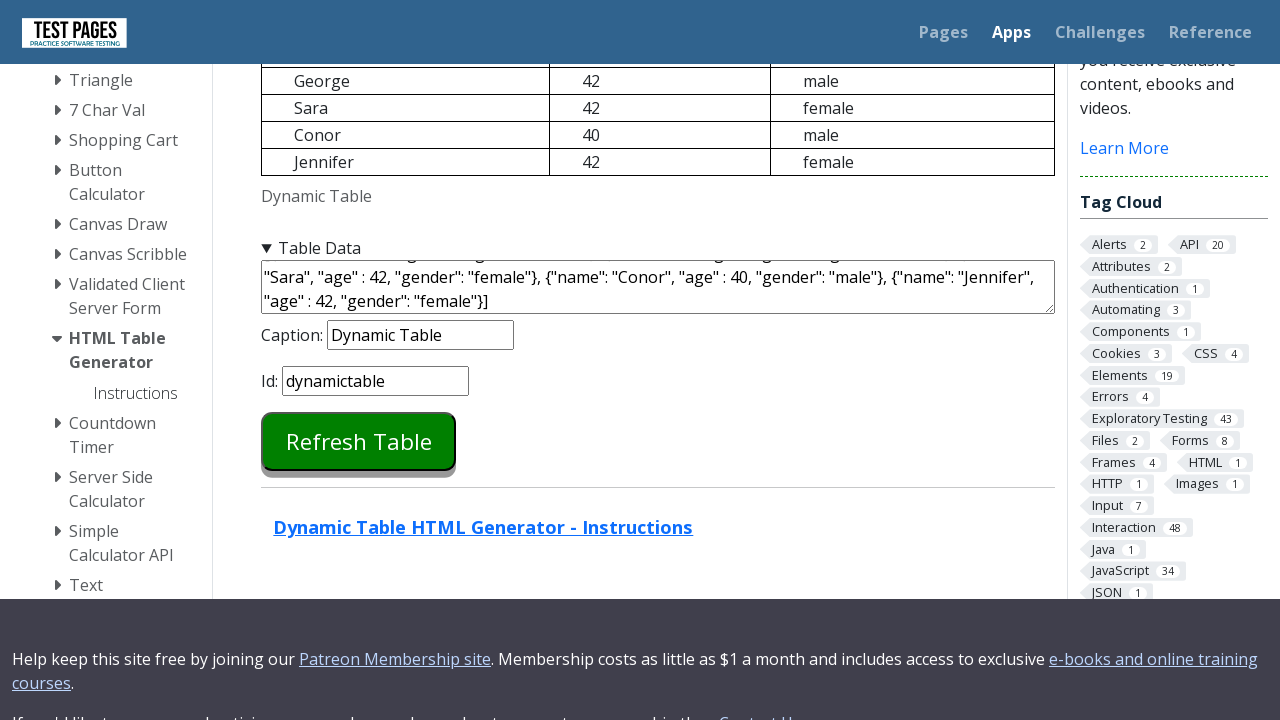

Verified gender 'male' in row 2
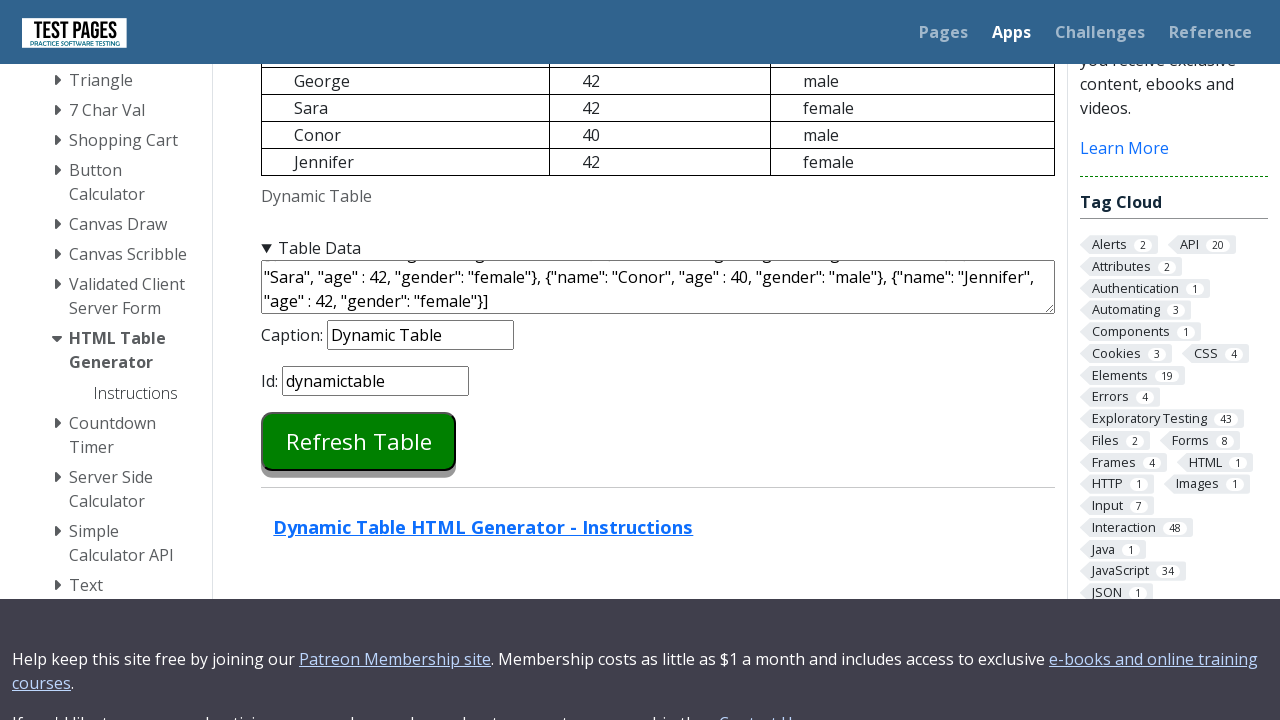

Verified name 'Sara' in row 3
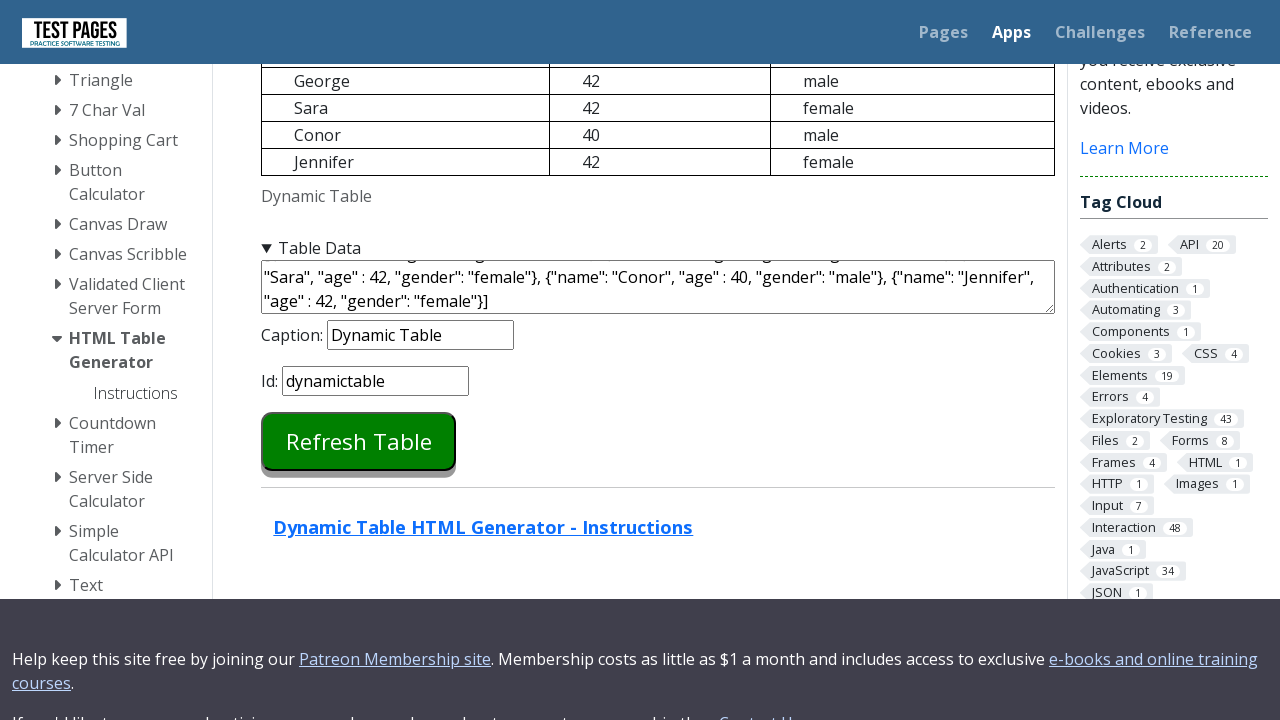

Verified age '42' in row 3
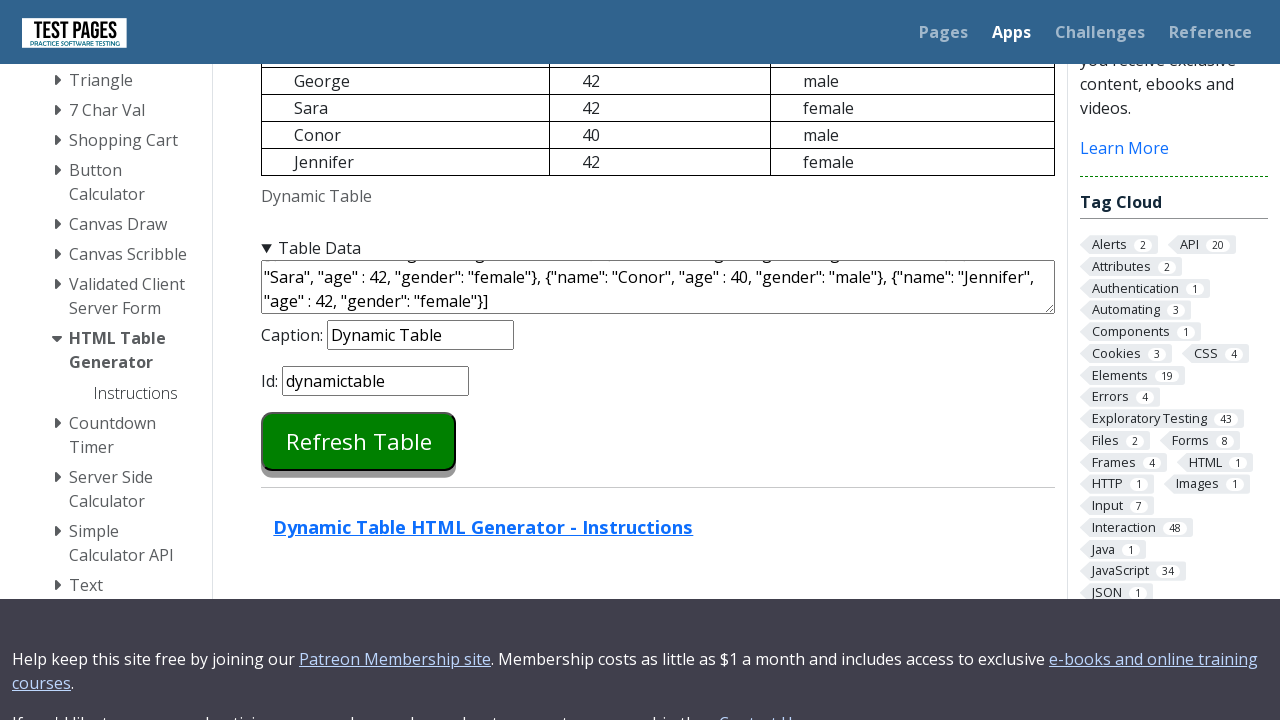

Verified gender 'female' in row 3
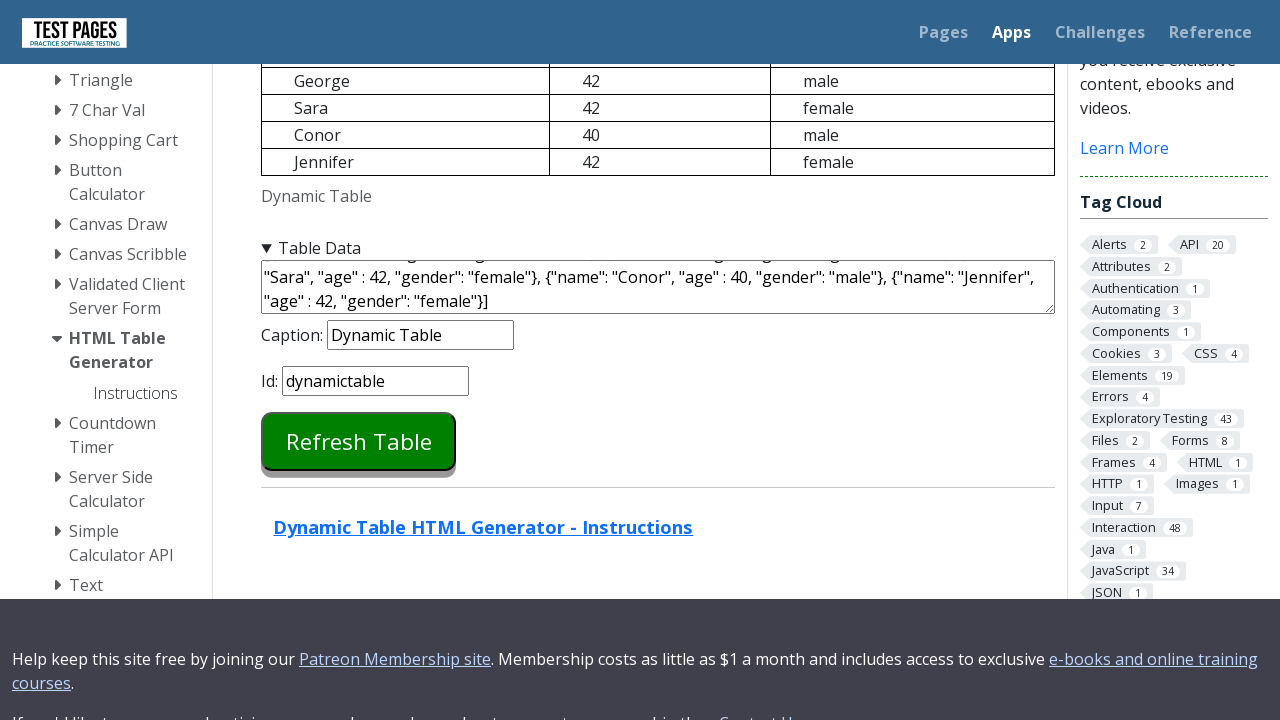

Verified name 'Conor' in row 4
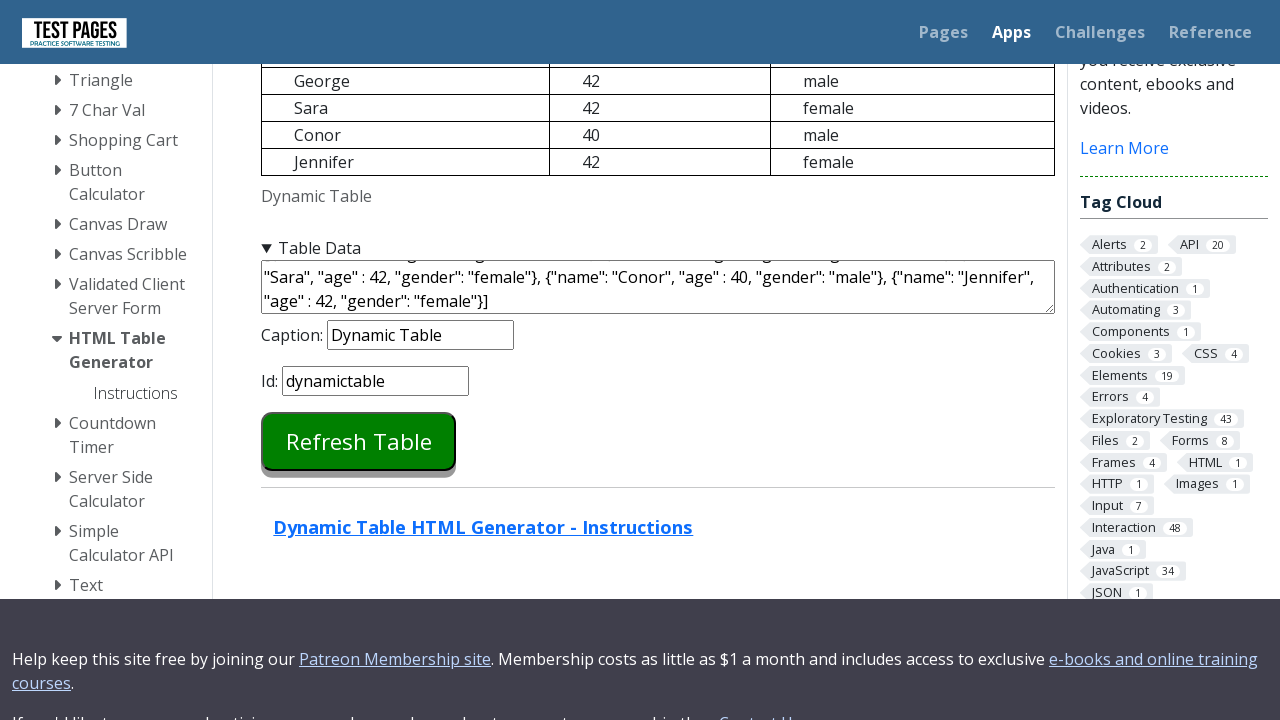

Verified age '40' in row 4
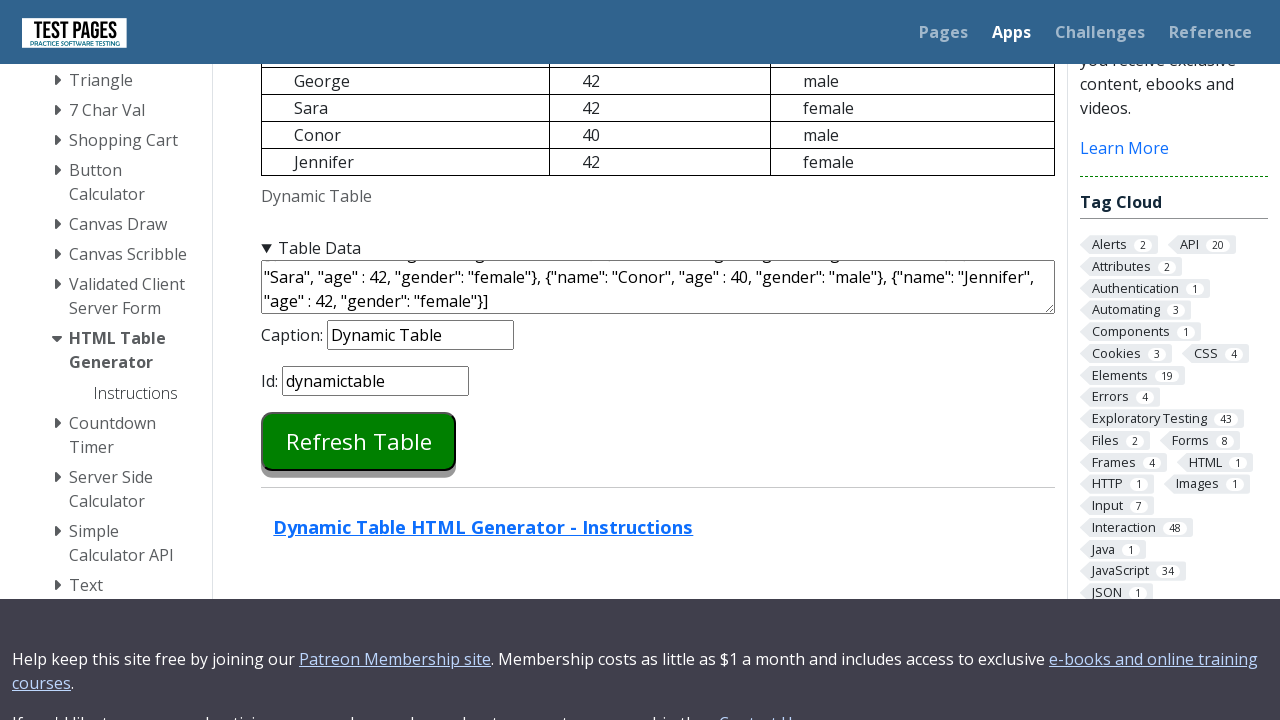

Verified gender 'male' in row 4
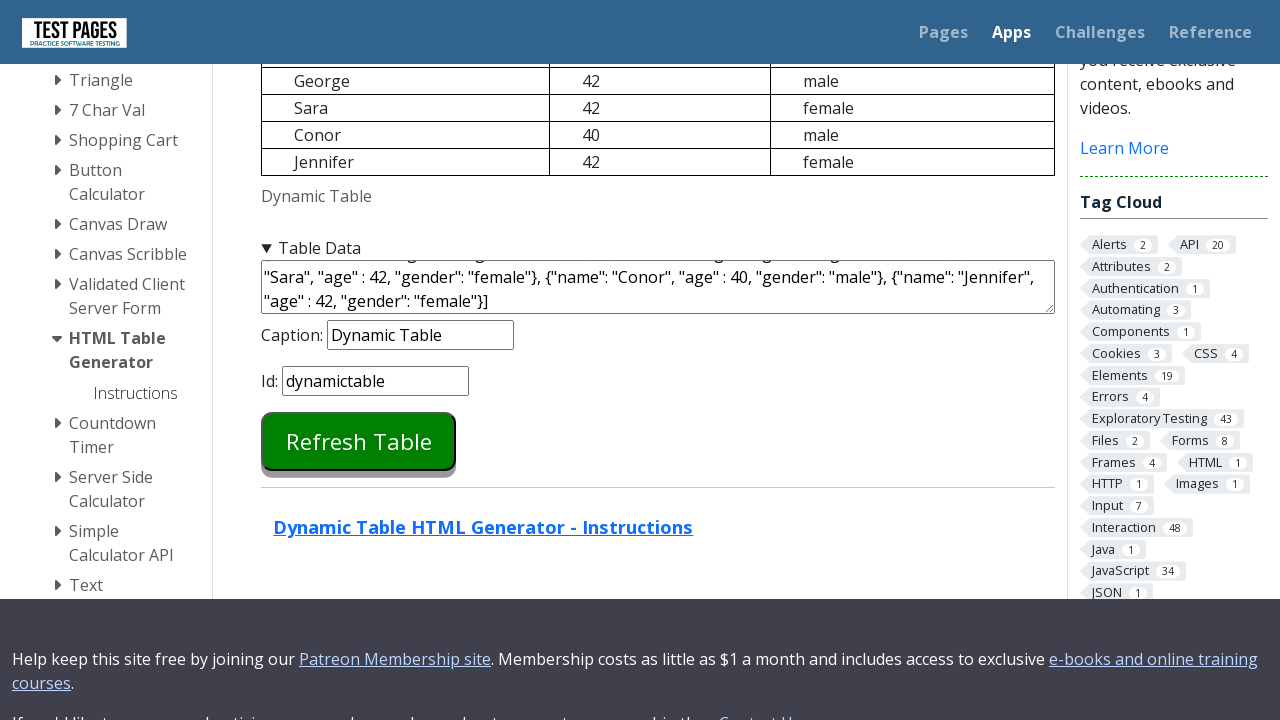

Verified name 'Jennifer' in row 5
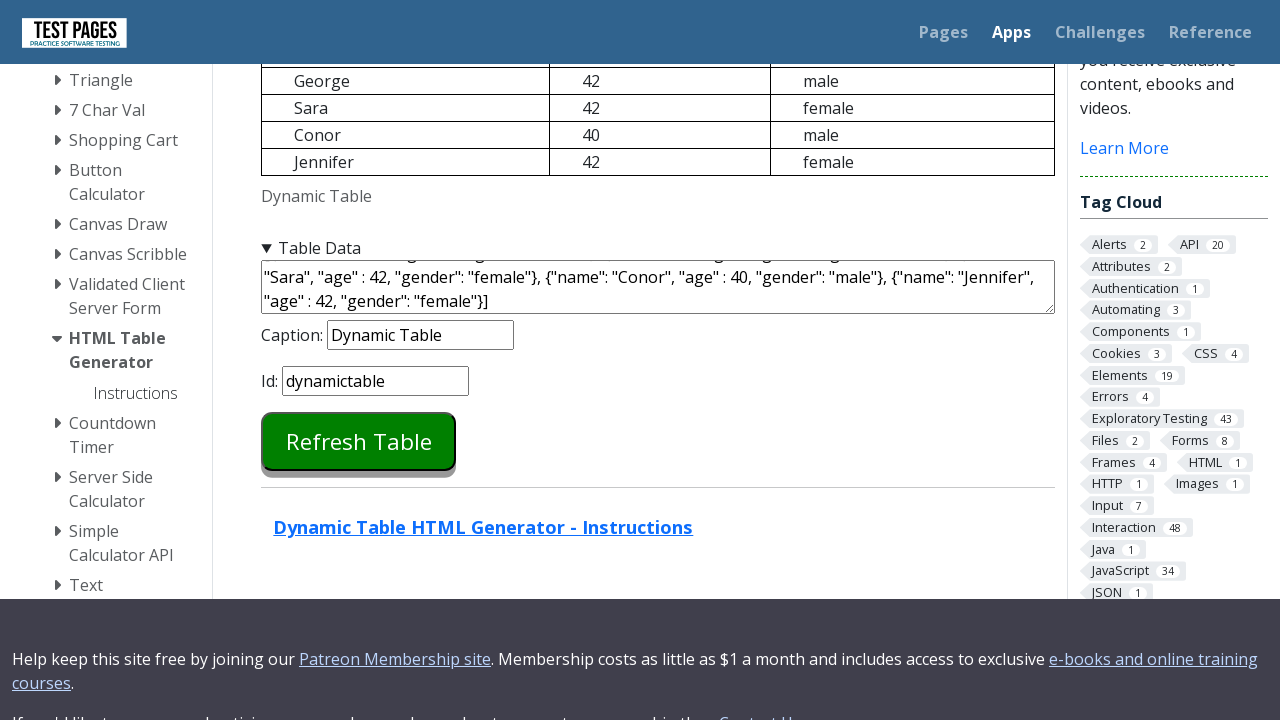

Verified age '42' in row 5
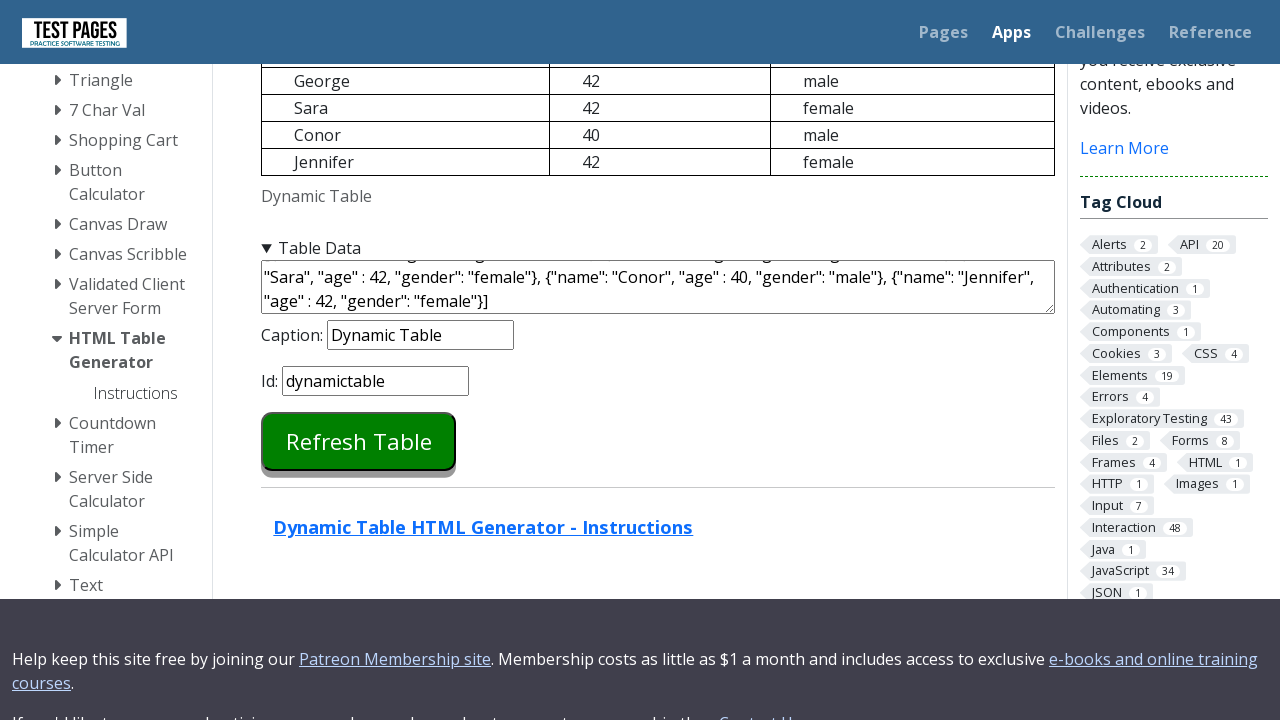

Verified gender 'female' in row 5
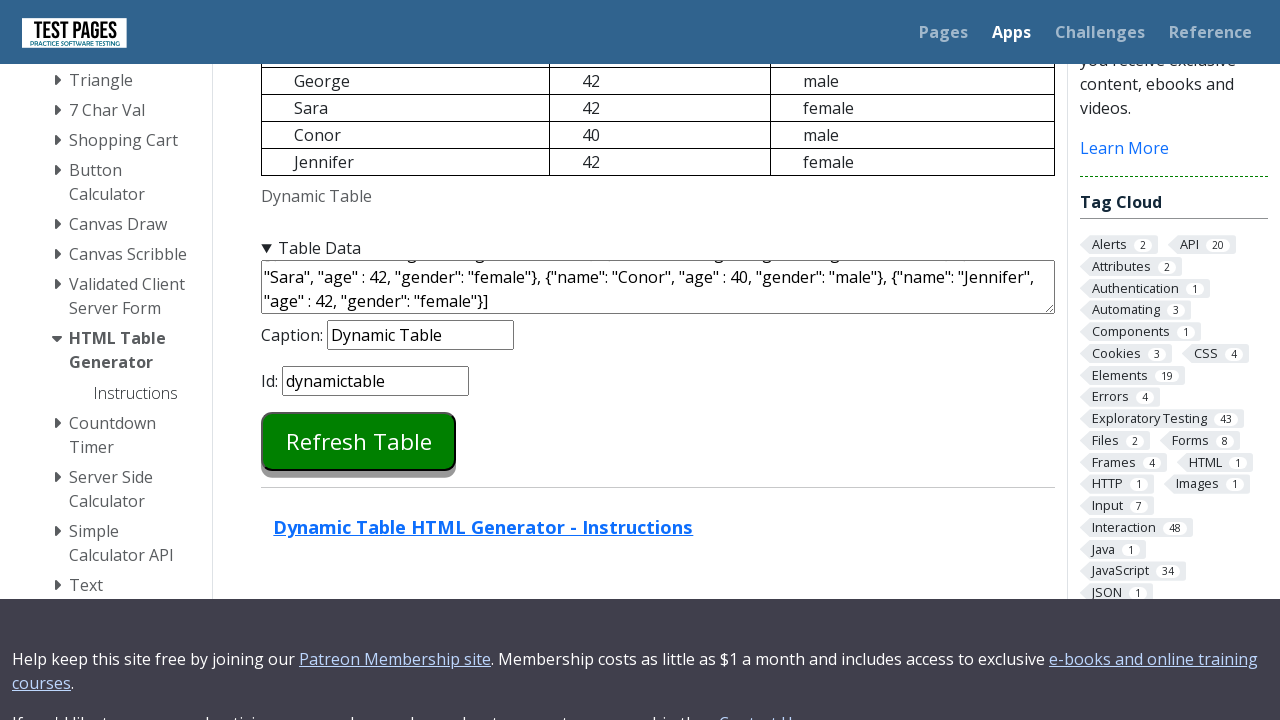

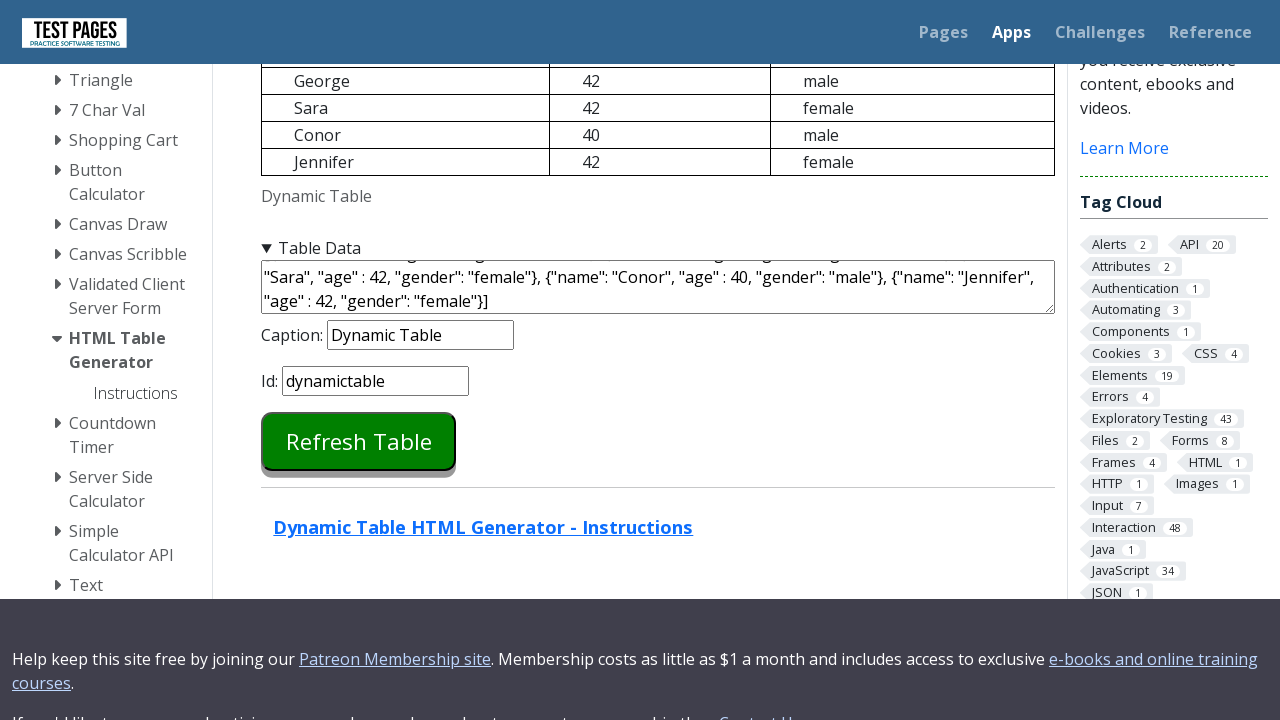